Tests iframe interaction by switching to an iframe and clicking a button that triggers an alert

Starting URL: https://www.w3schools.com/jsref/tryit.asp?filename=tryjsref_alert

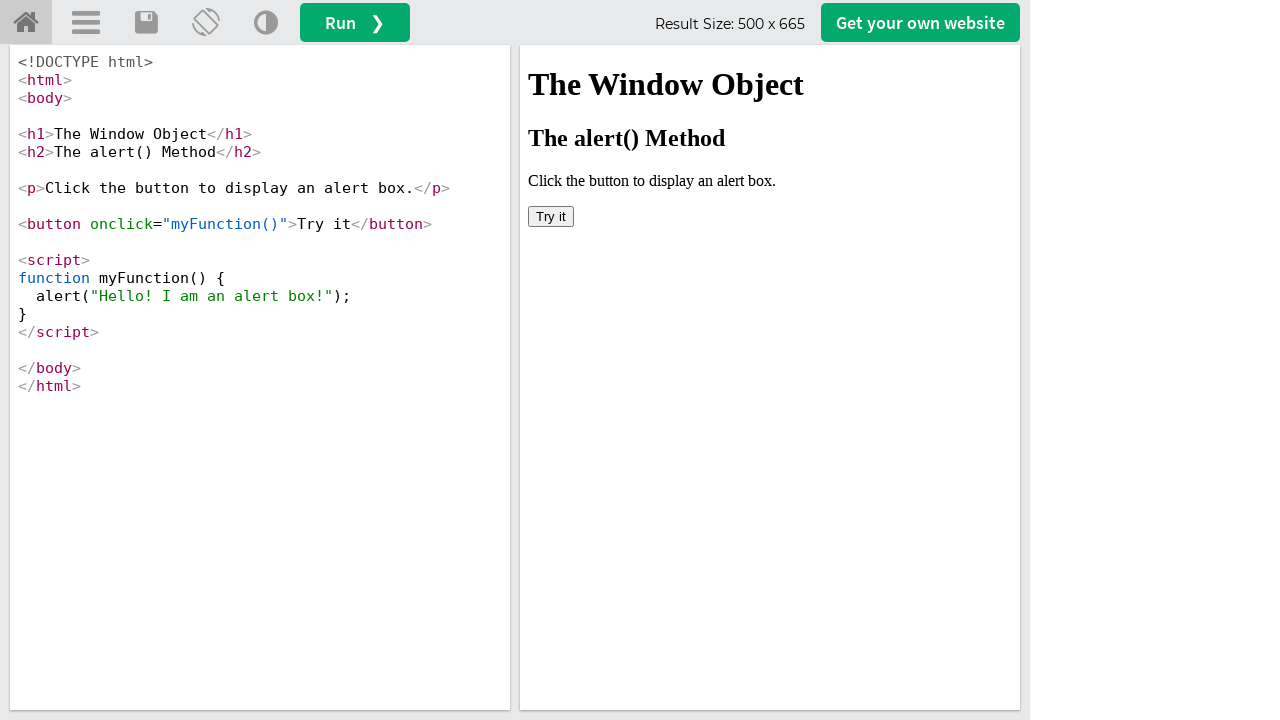

Located iframe with id 'iframeResult'
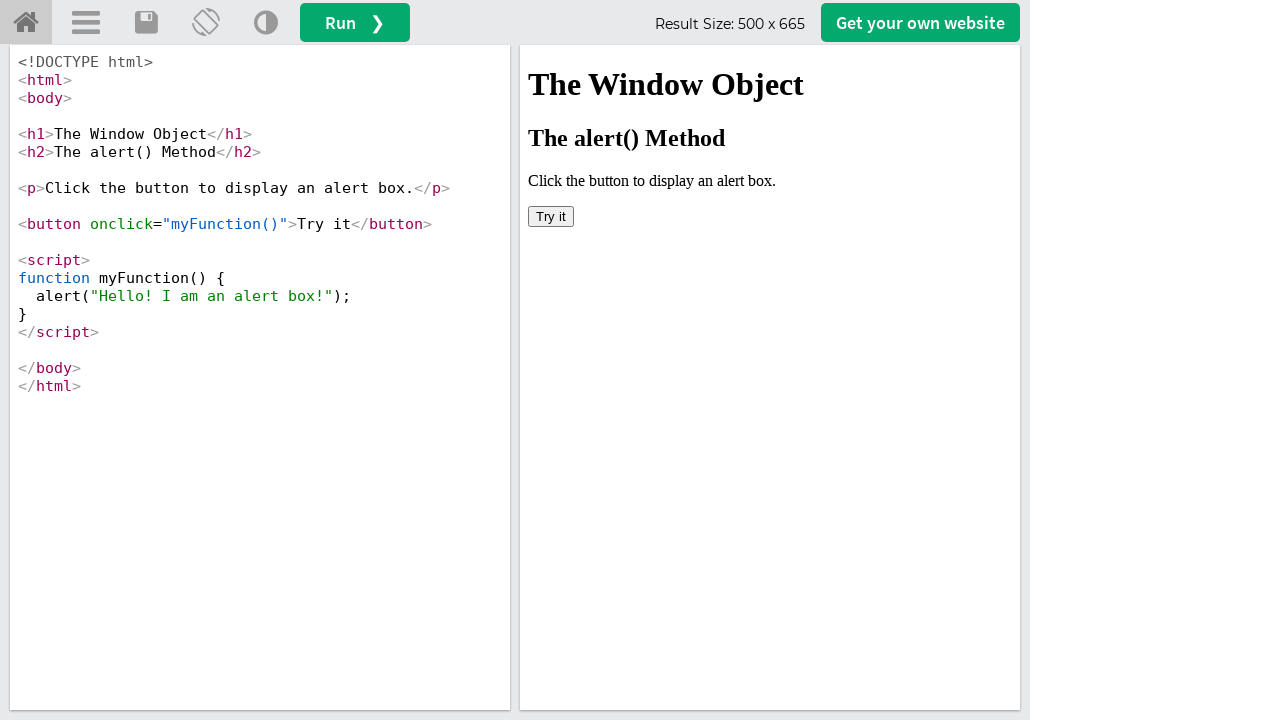

Clicked 'Try it' button inside iframe at (551, 216) on #iframeResult >> internal:control=enter-frame >> xpath=//button[text()='Try it']
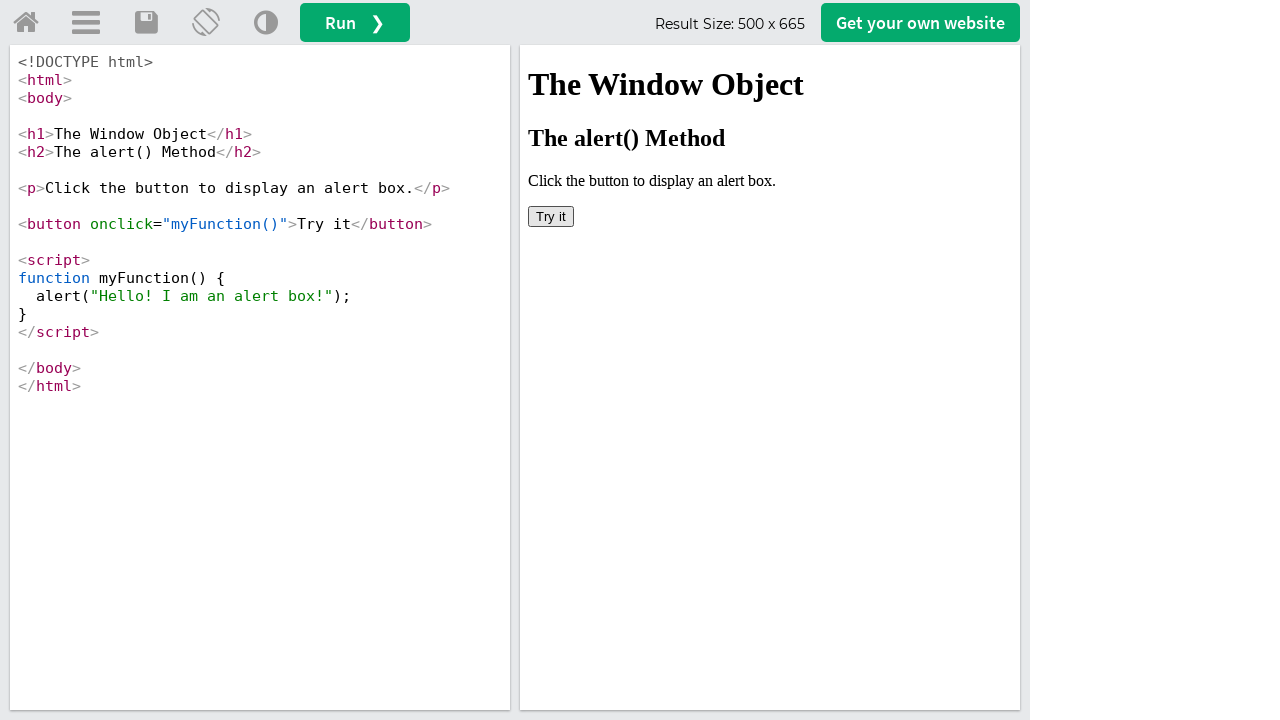

Set up dialog handler to accept alert
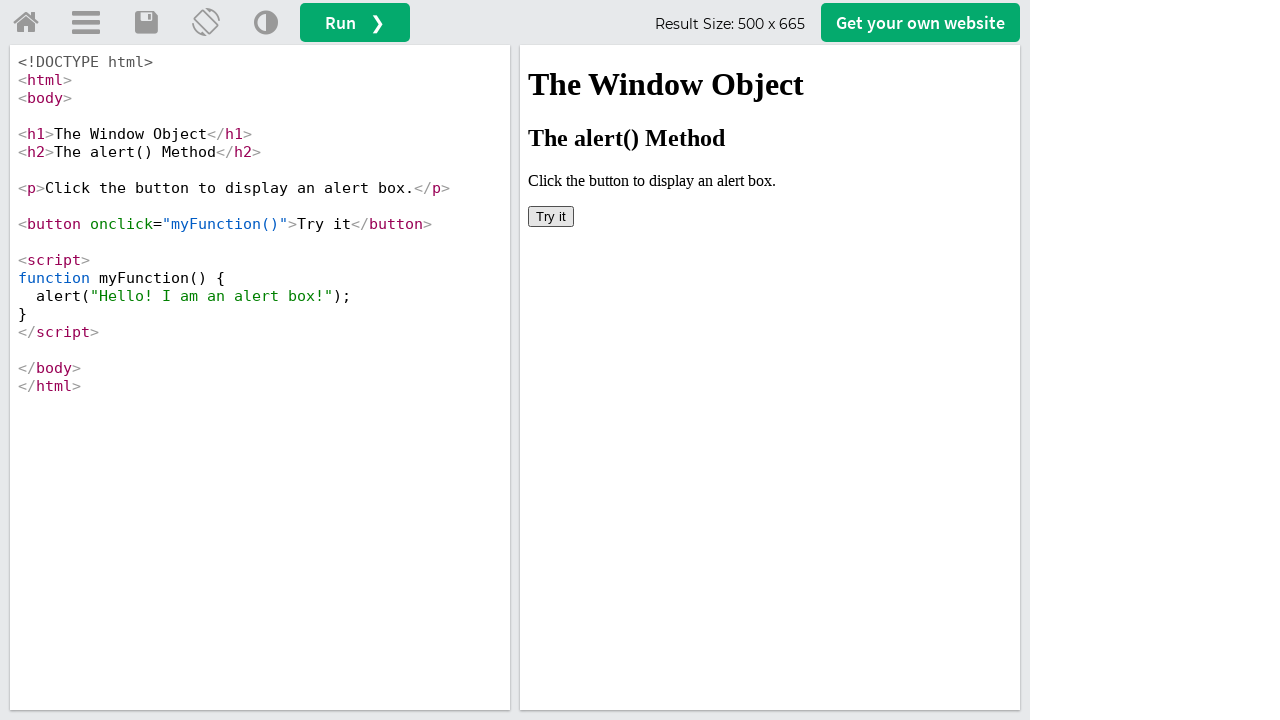

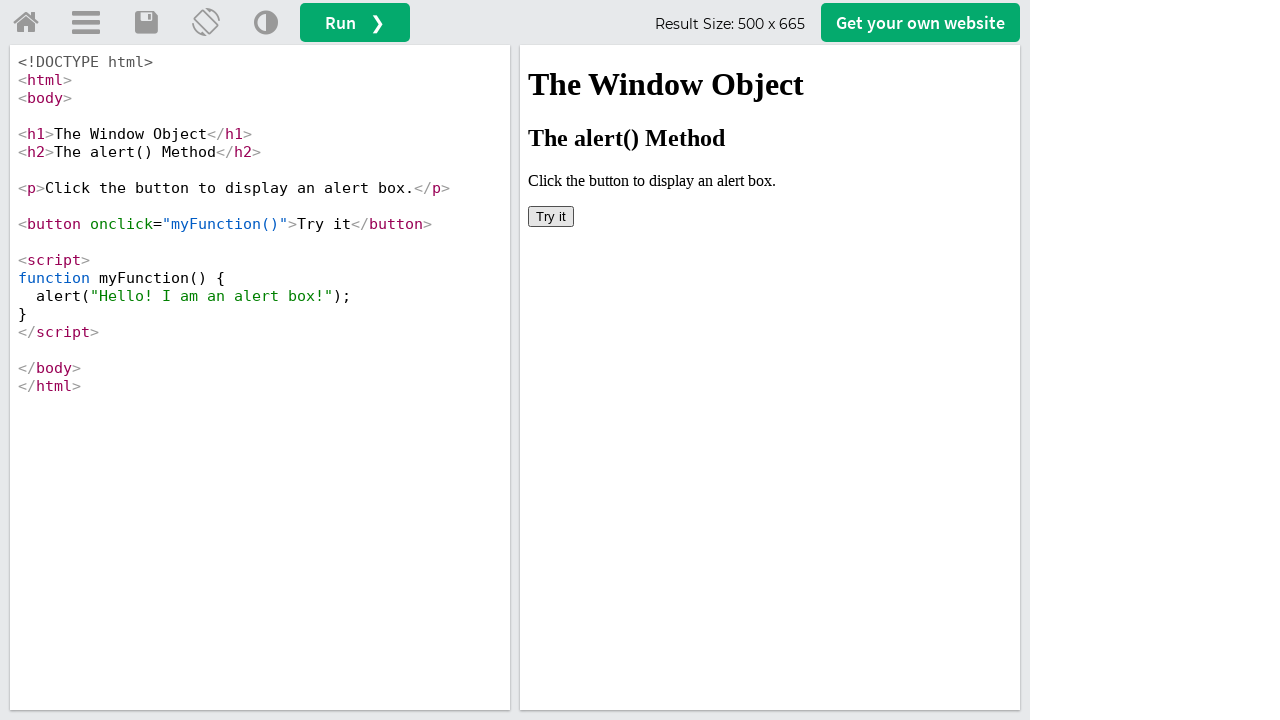